Tests adding 4 elements to the page by clicking the "Add Element" button and verifies the count of added elements

Starting URL: https://the-internet.herokuapp.com/add_remove_elements/

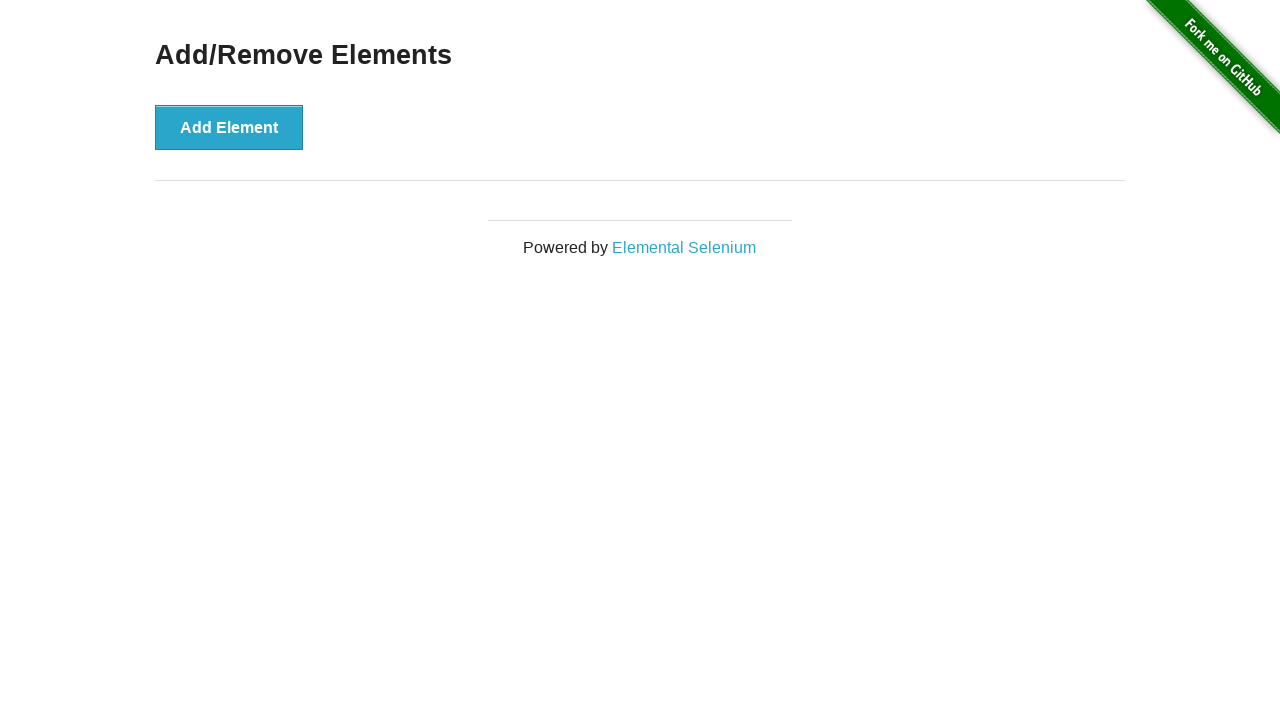

Clicked 'Add Element' button (1st time) at (229, 127) on button[onclick='addElement()']
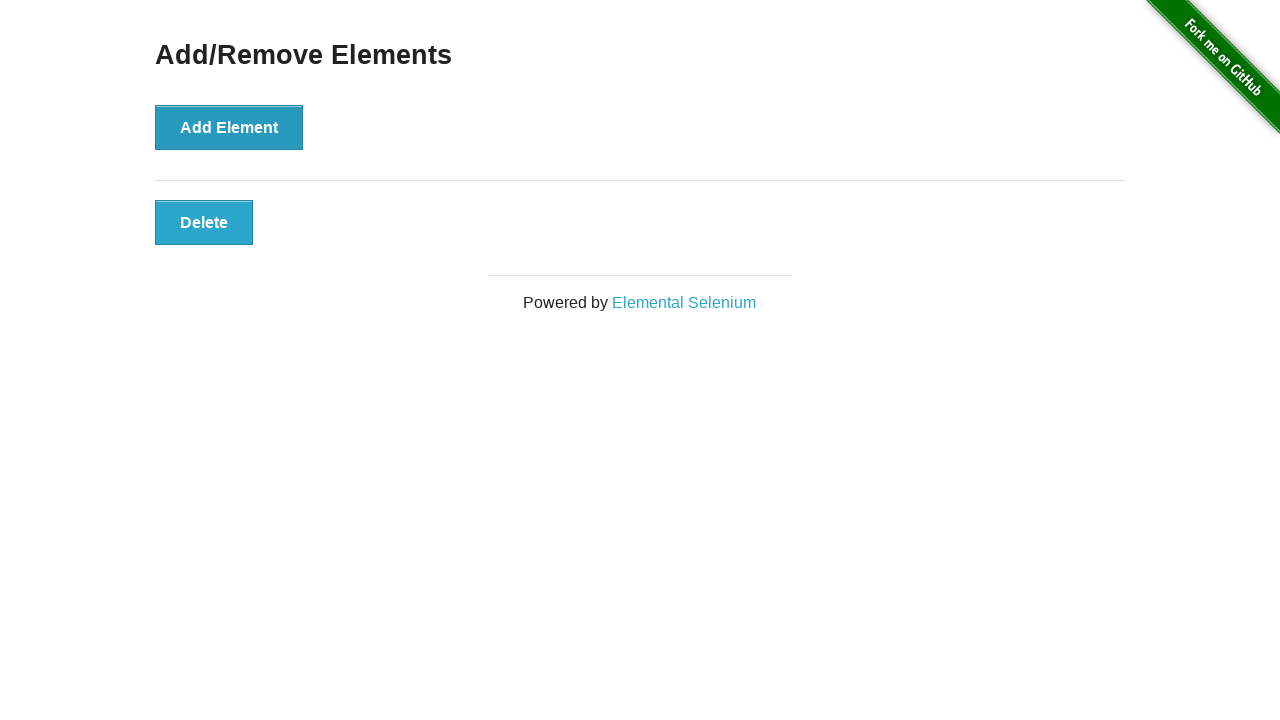

Clicked 'Add Element' button (2nd time) at (229, 127) on button[onclick='addElement()']
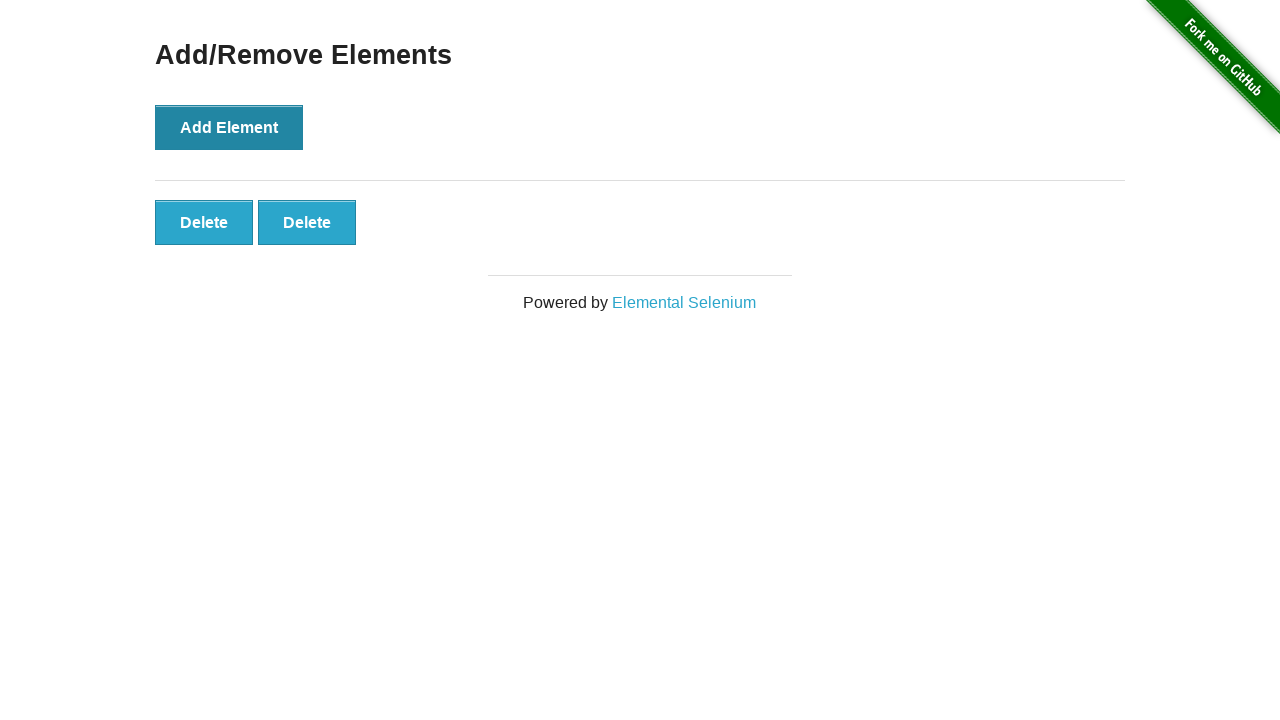

Clicked 'Add Element' button (3rd time) at (229, 127) on button[onclick='addElement()']
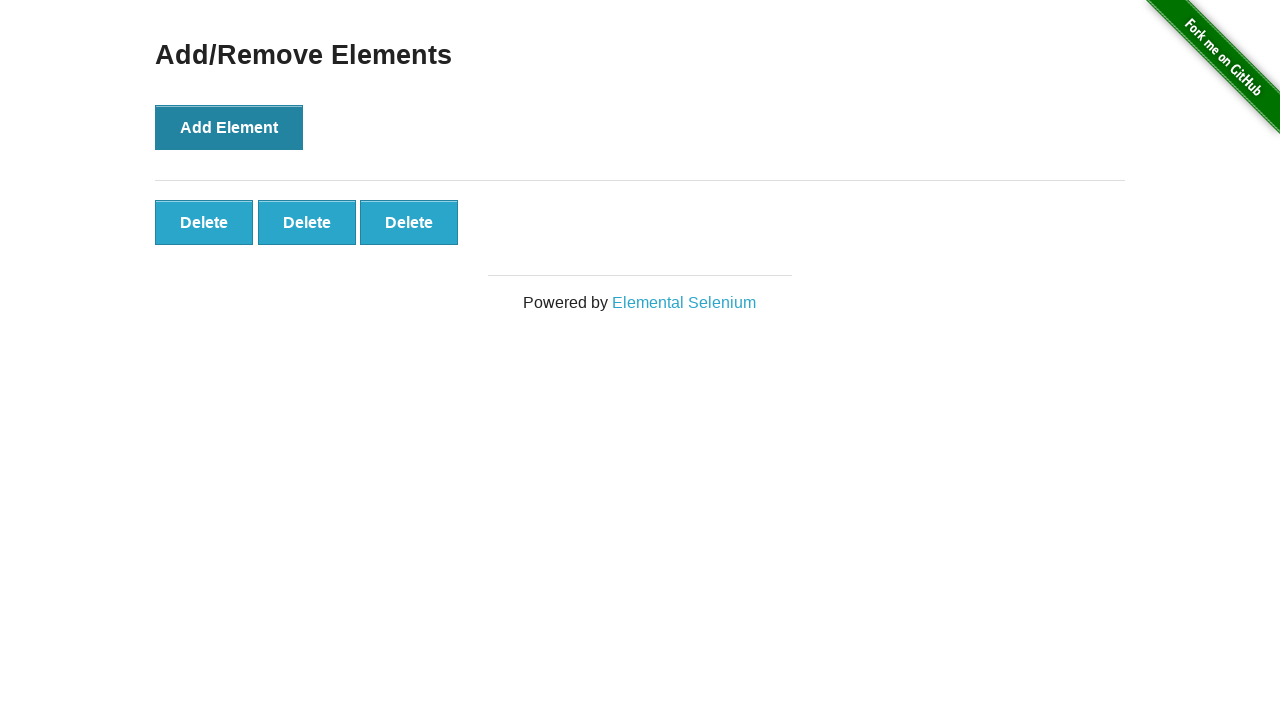

Clicked 'Add Element' button (4th time) at (229, 127) on button[onclick='addElement()']
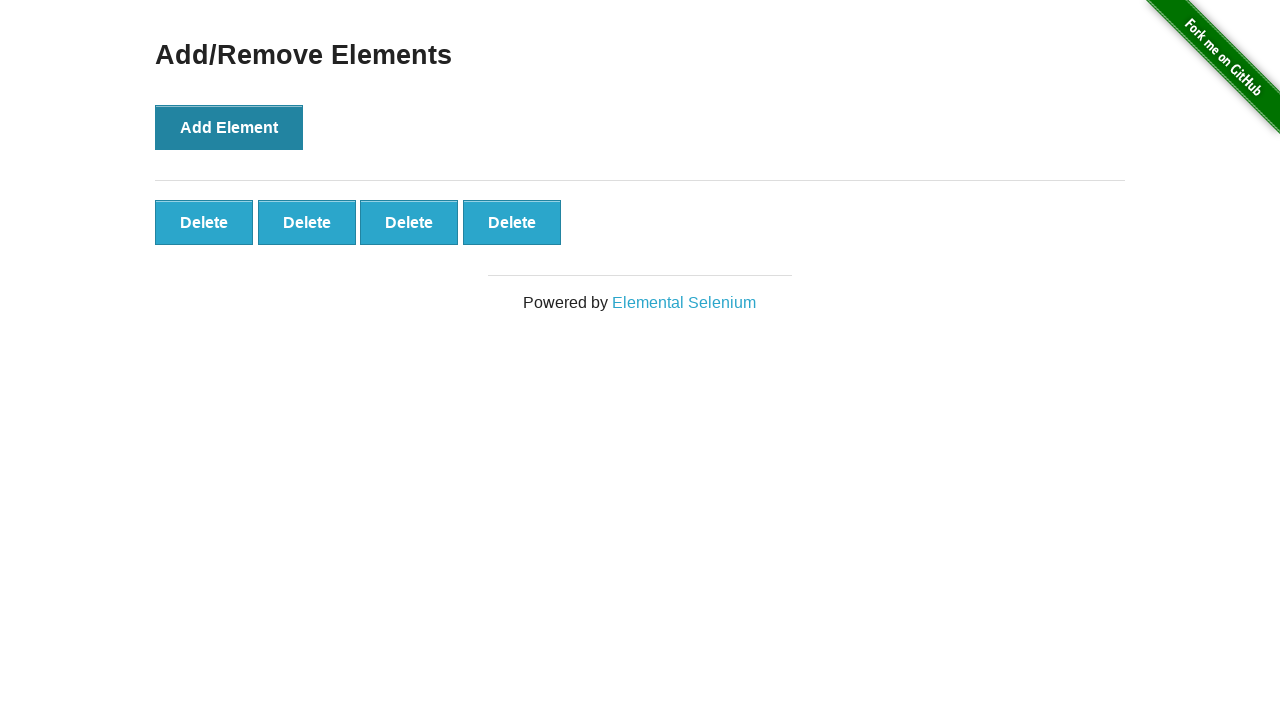

Waited for added elements to appear
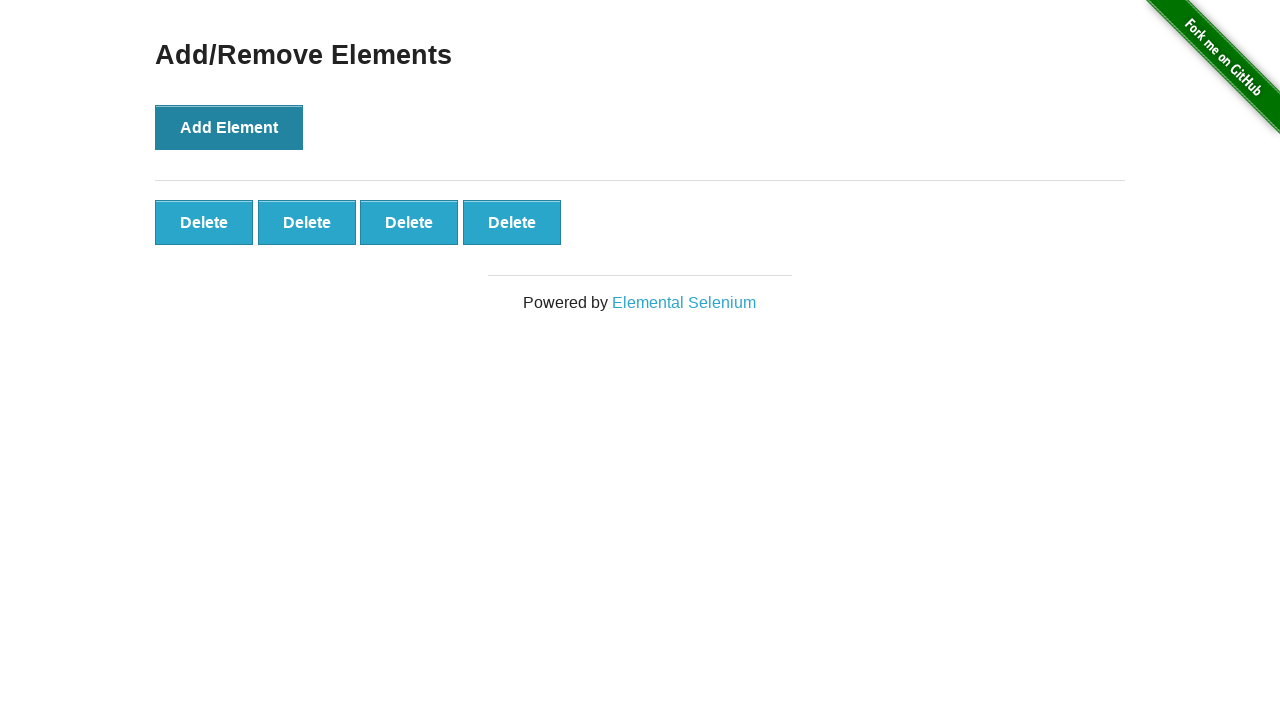

Located all delete buttons
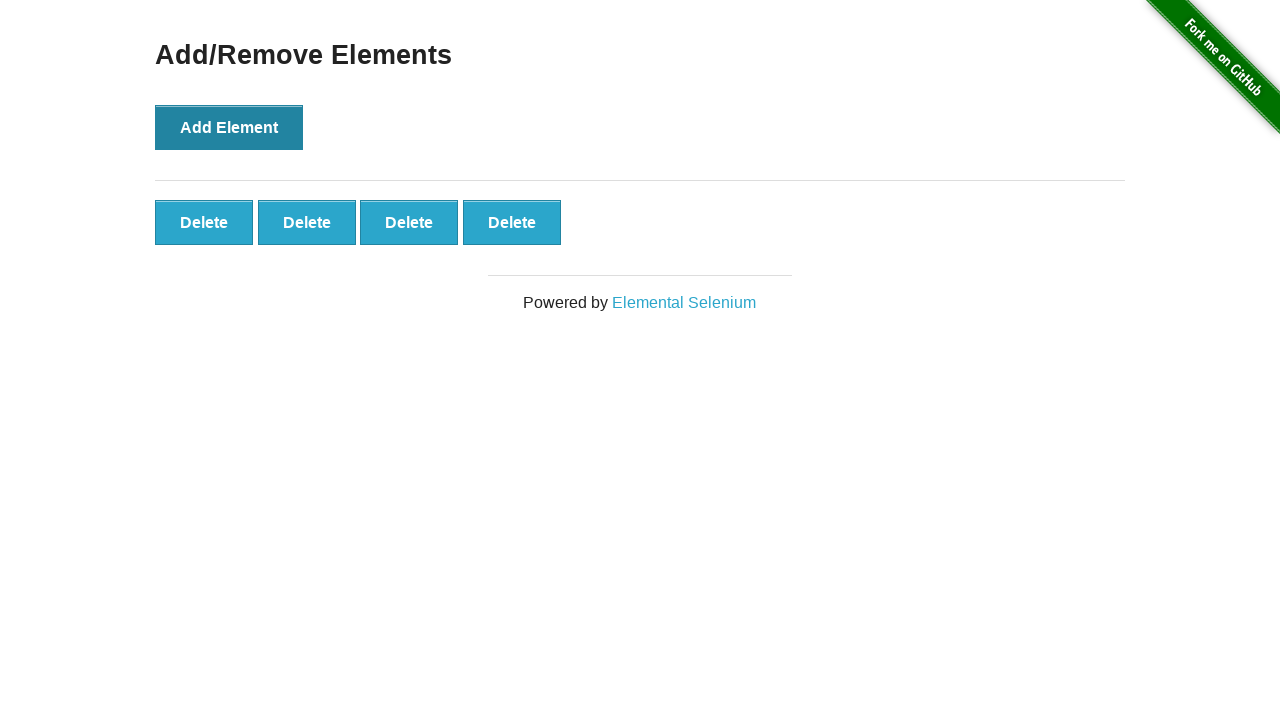

Verified that exactly 4 elements were added
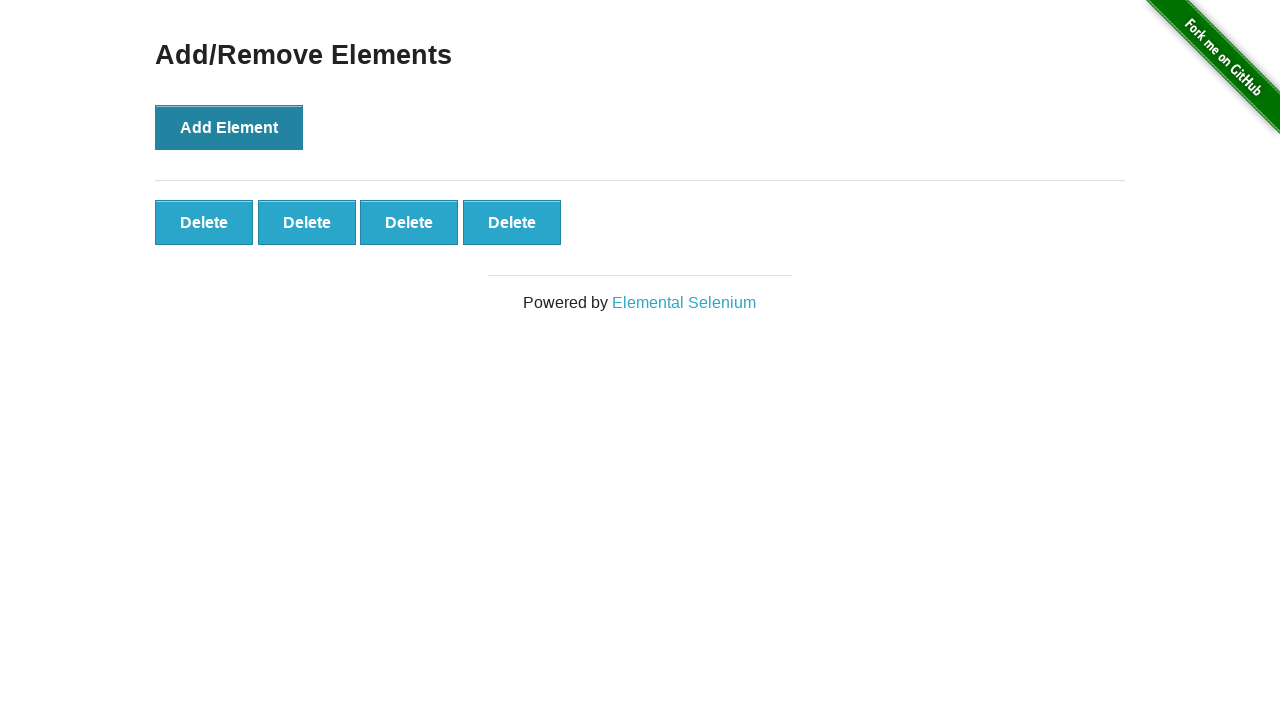

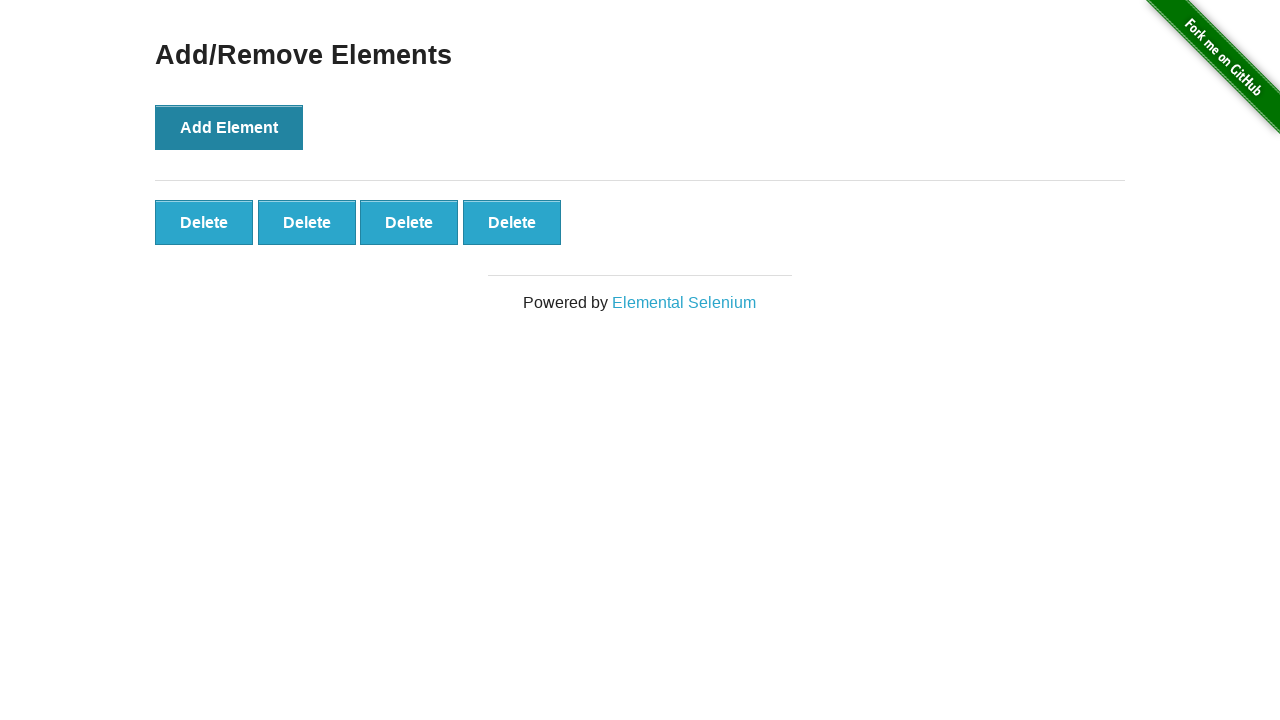